Tests marking all todo items as completed using the toggle all checkbox

Starting URL: https://demo.playwright.dev/todomvc

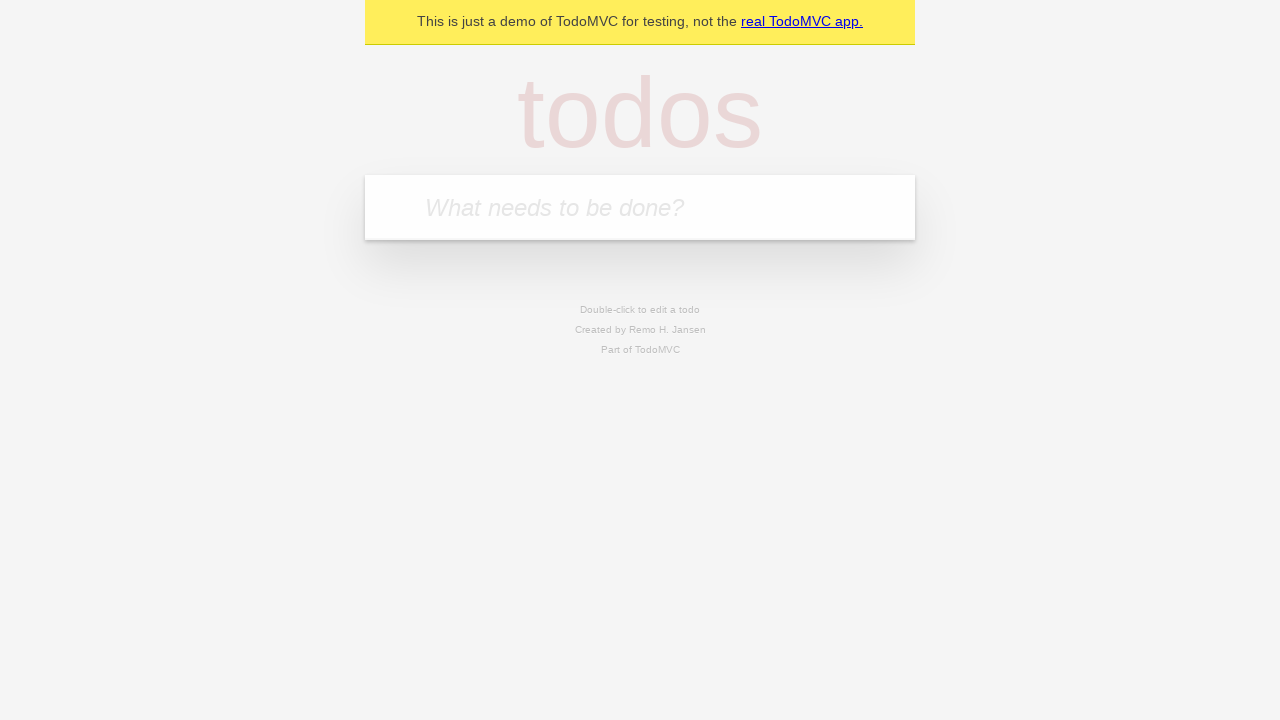

Filled todo input with 'buy some cheese' on internal:attr=[placeholder="What needs to be done?"i]
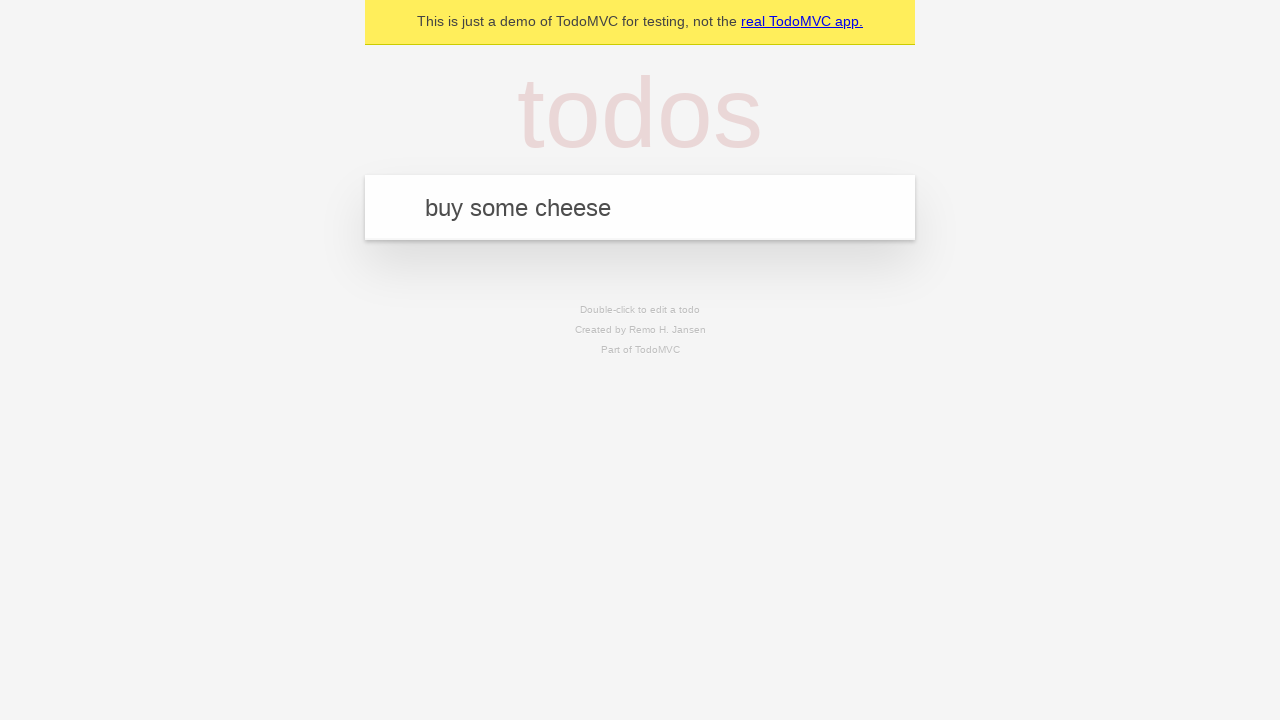

Pressed Enter to create first todo item on internal:attr=[placeholder="What needs to be done?"i]
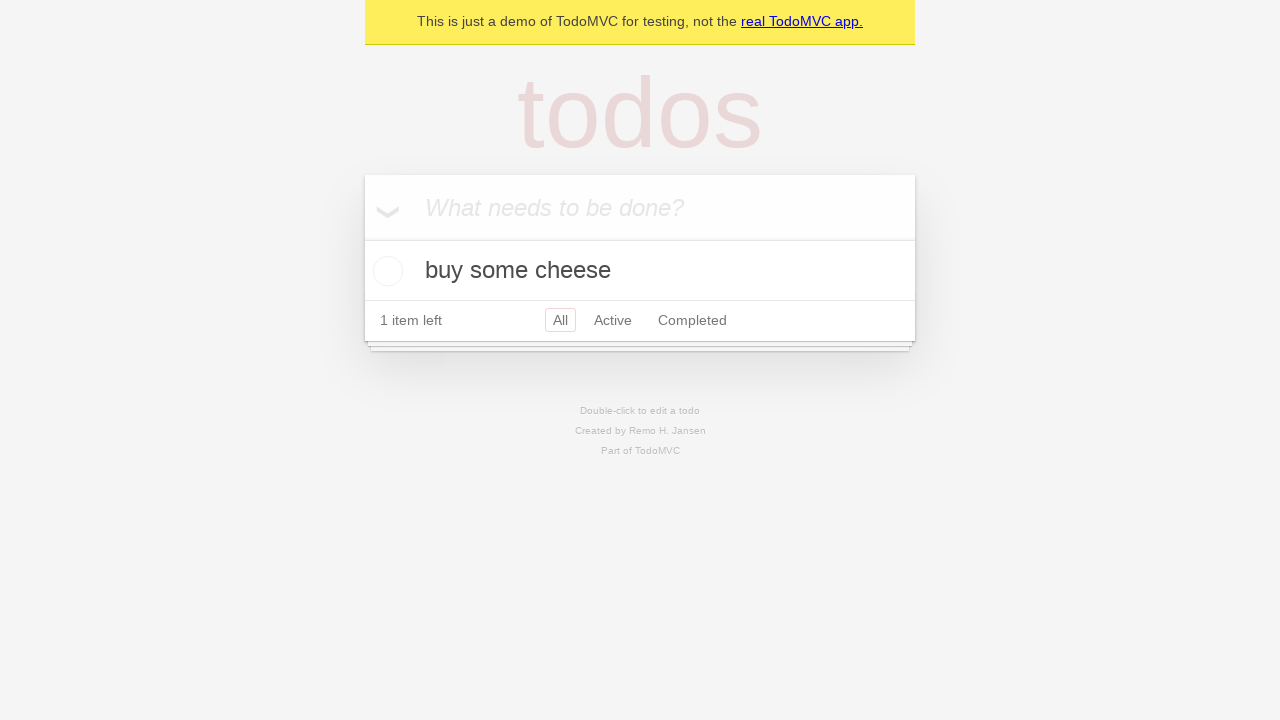

Filled todo input with 'feed the cat' on internal:attr=[placeholder="What needs to be done?"i]
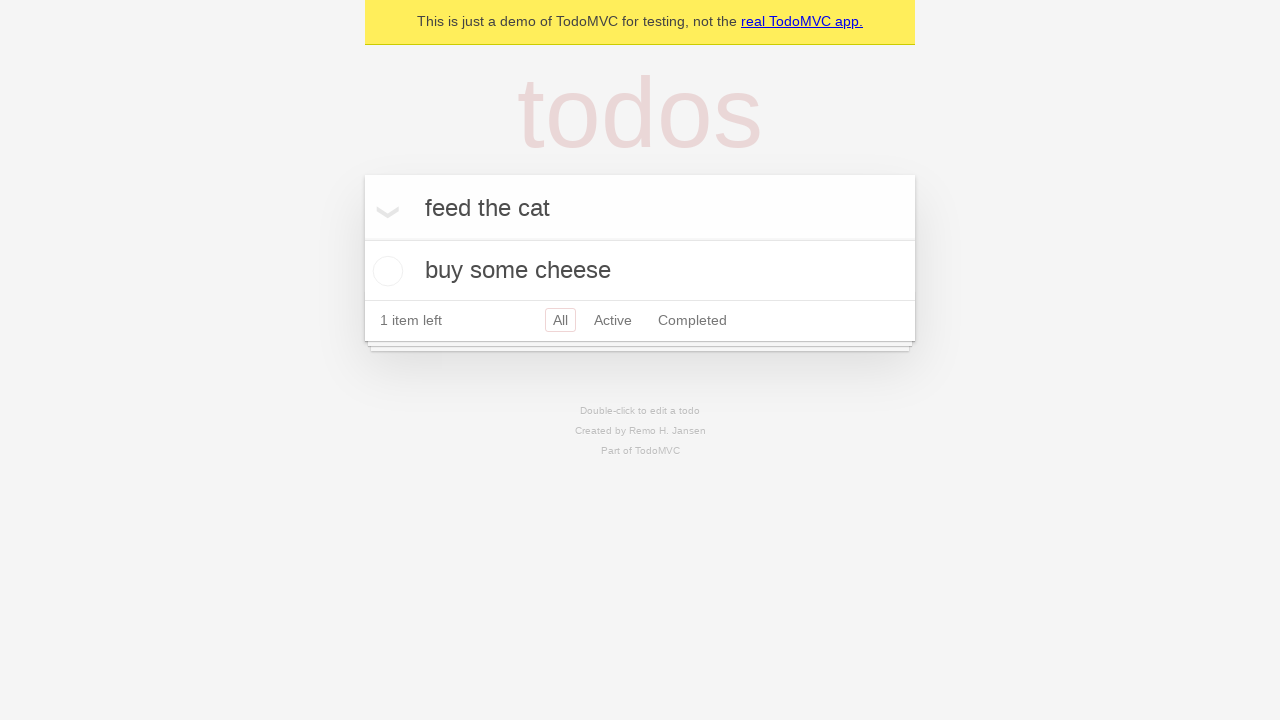

Pressed Enter to create second todo item on internal:attr=[placeholder="What needs to be done?"i]
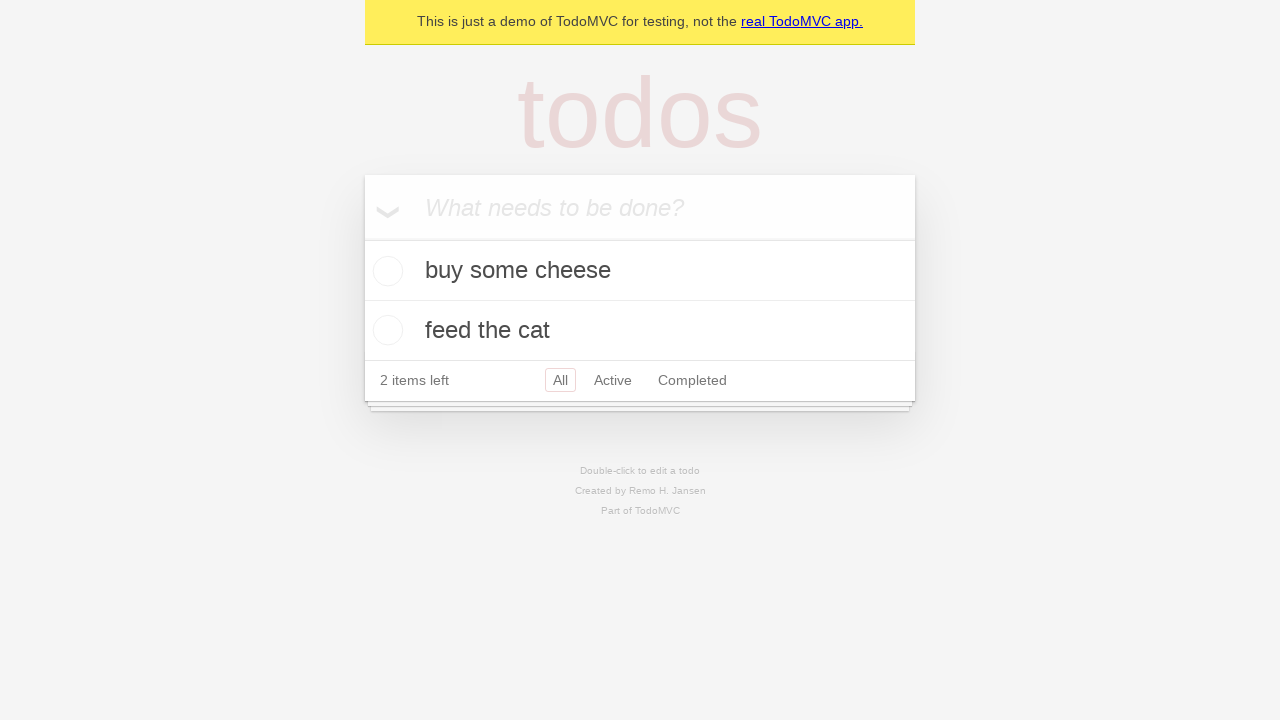

Filled todo input with 'book a doctors appointment' on internal:attr=[placeholder="What needs to be done?"i]
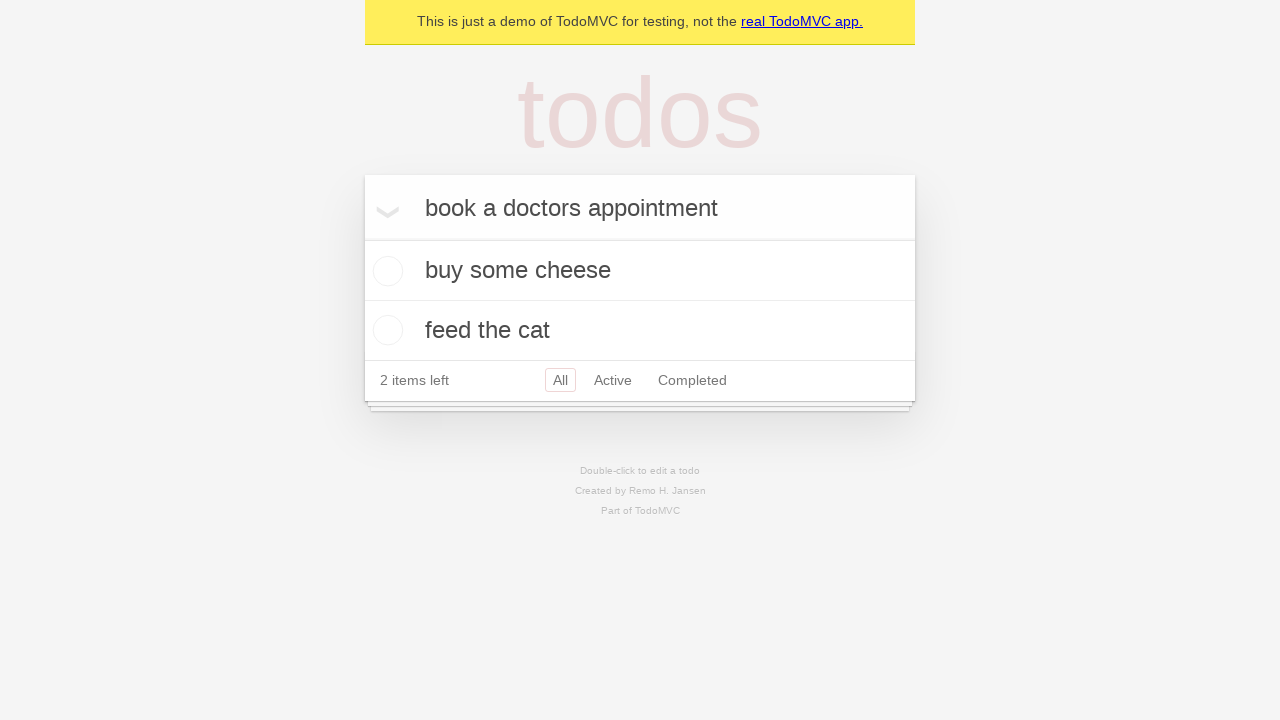

Pressed Enter to create third todo item on internal:attr=[placeholder="What needs to be done?"i]
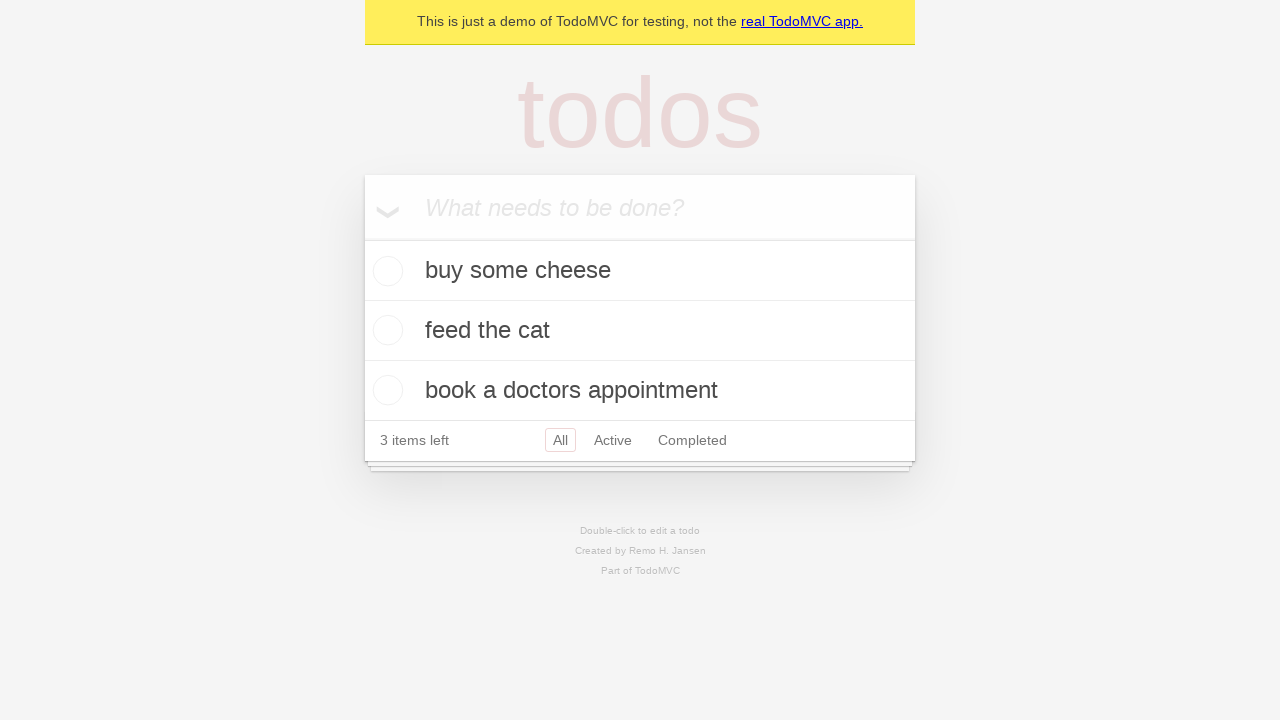

Waited for all three todo items to be created
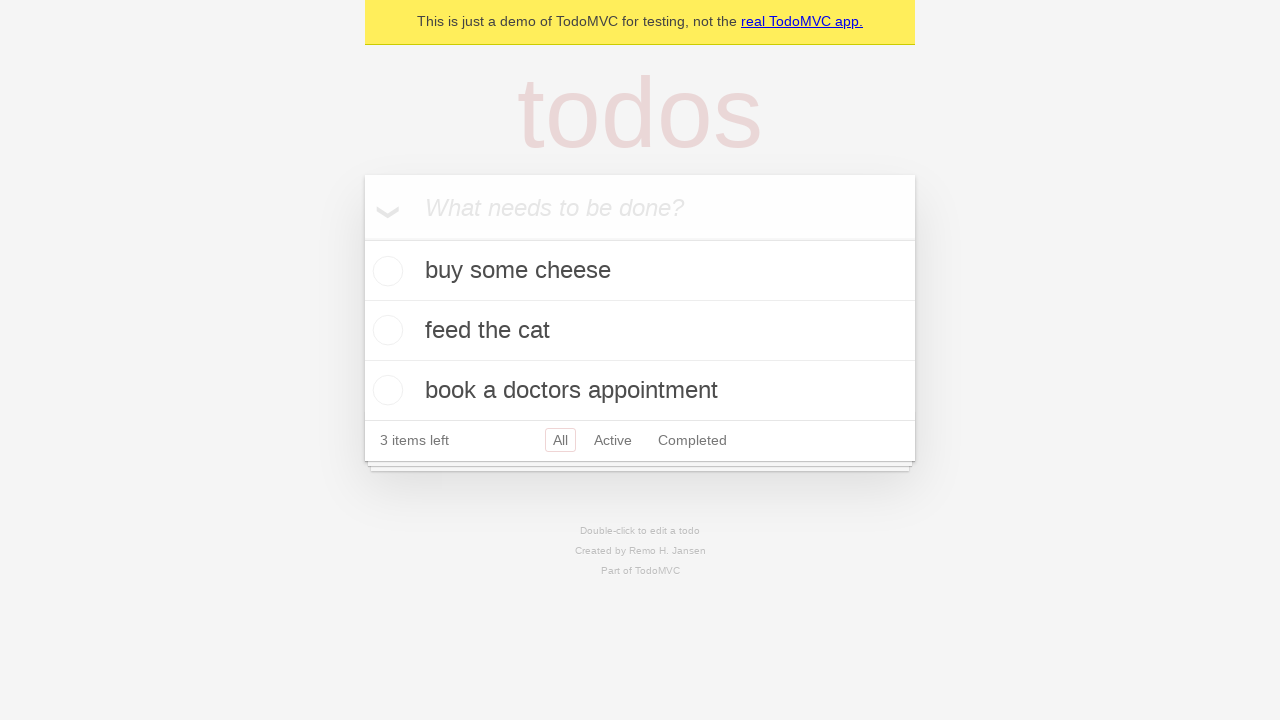

Clicked 'Mark all as complete' checkbox at (362, 238) on internal:label="Mark all as complete"i
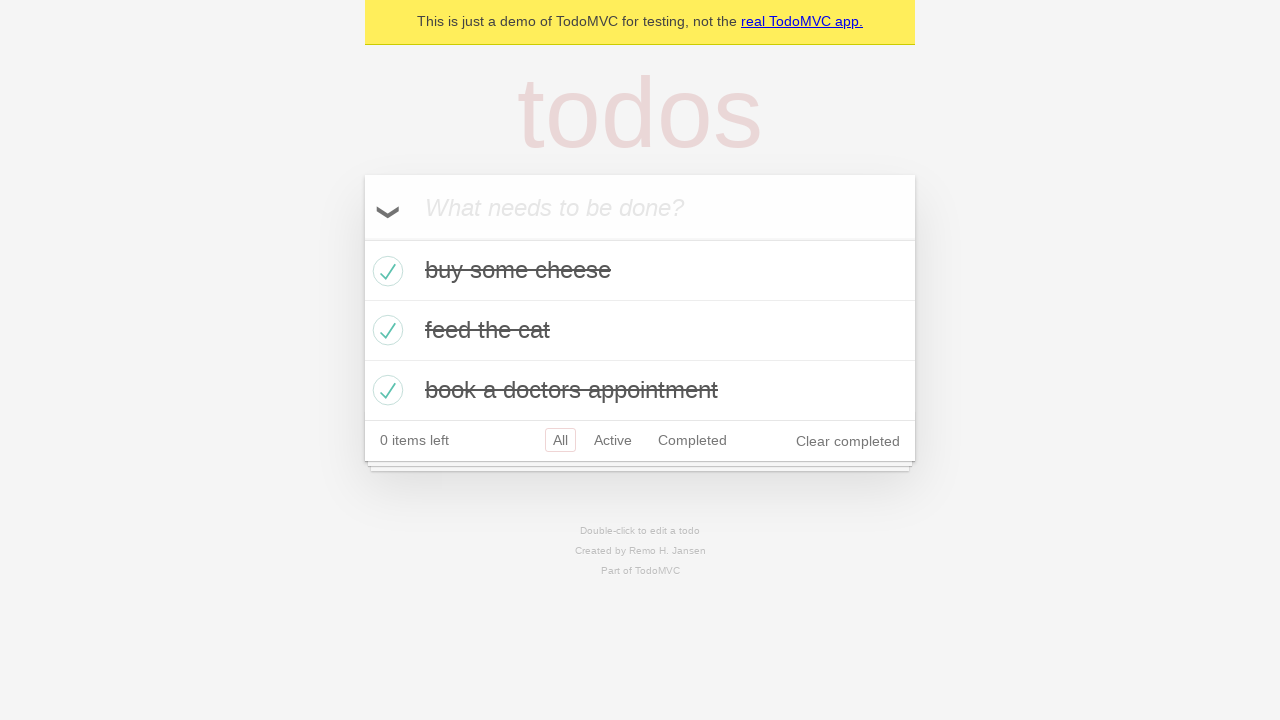

Waited for all todo items to be marked as completed
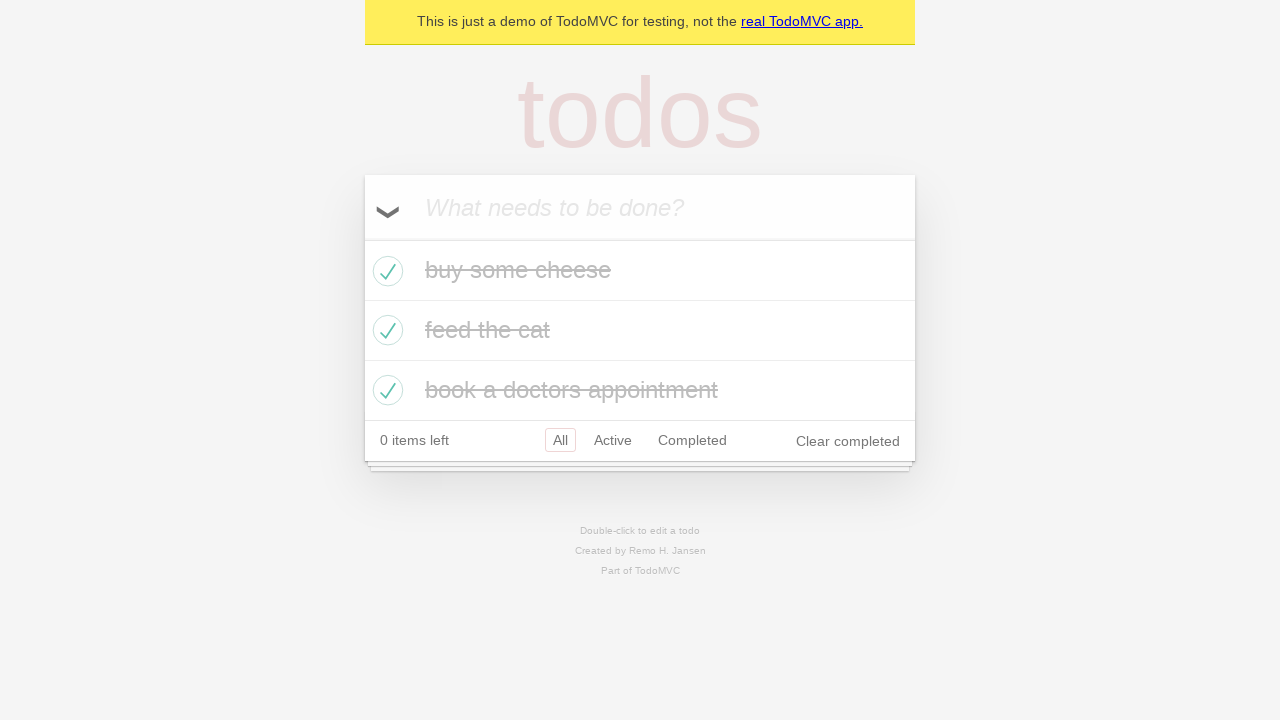

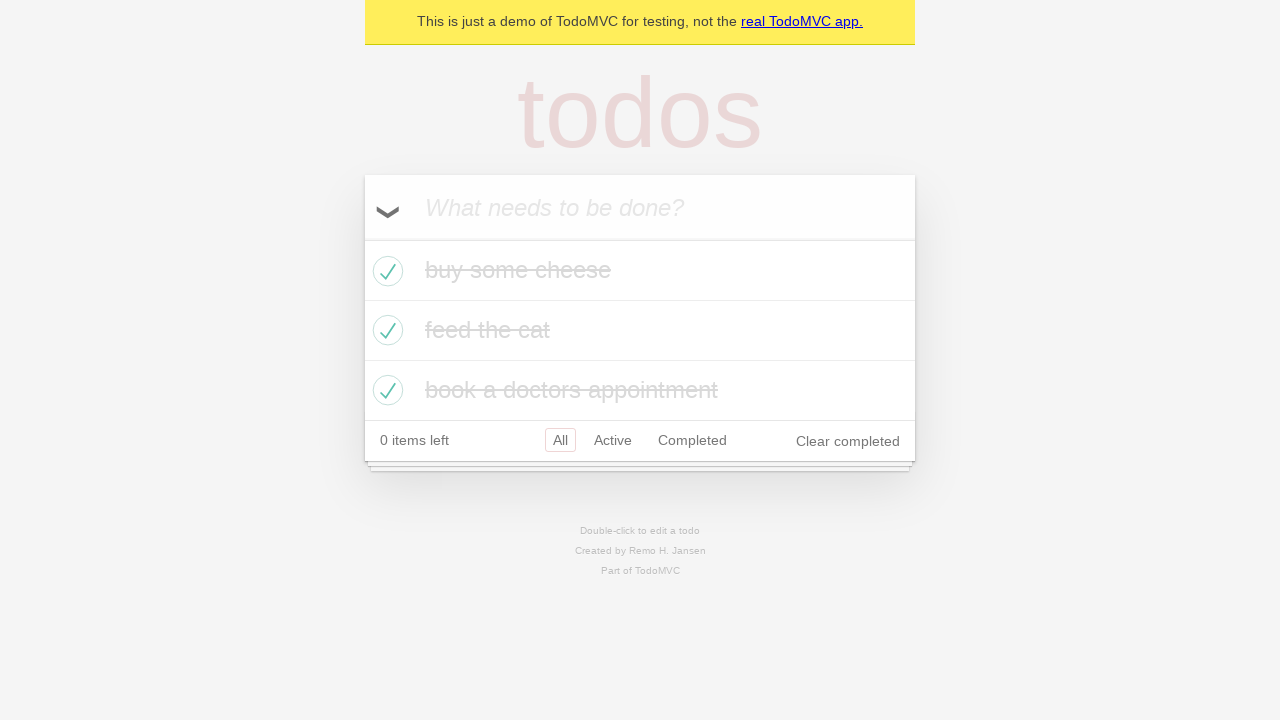